Navigates through the demo app to the File Uploads section and switches to the Custom Button tab

Starting URL: https://demoapps.qspiders.com/

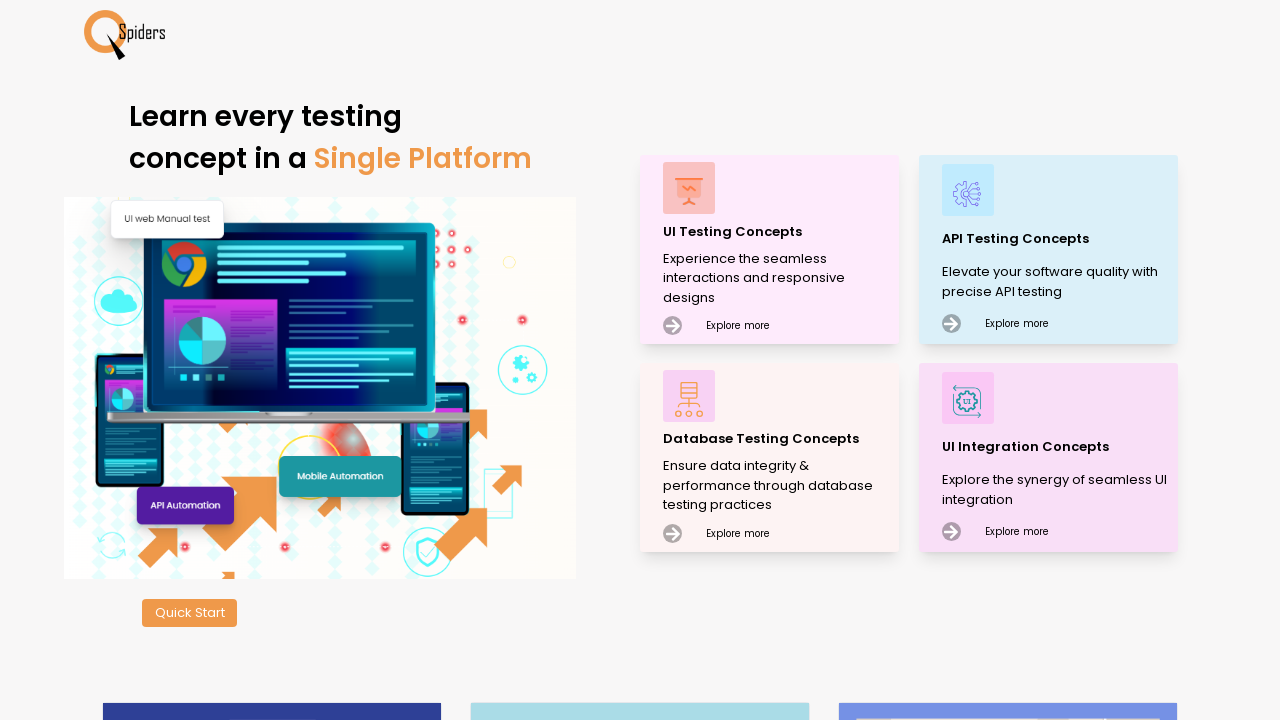

Clicked on 'UI Testing Concepts' option at (778, 232) on xpath=//p[text()='UI Testing Concepts']
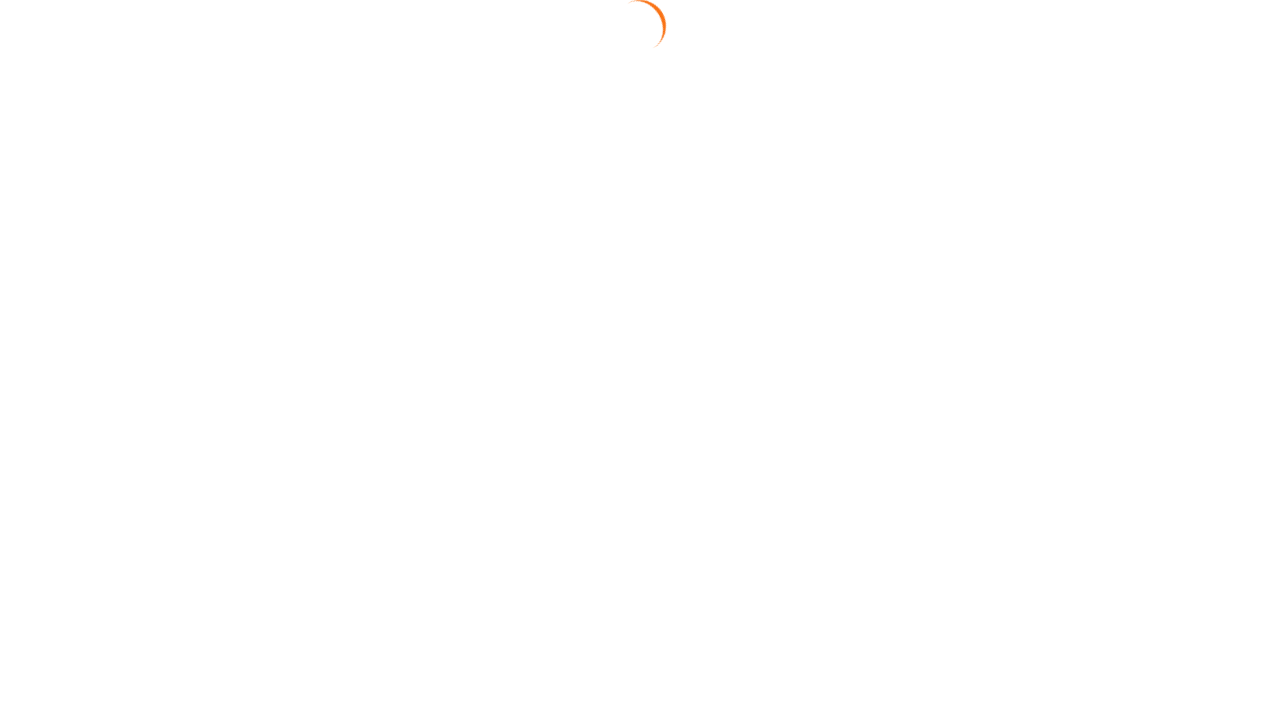

Clicked on 'Popups' section at (42, 520) on xpath=//section[text()='Popups']
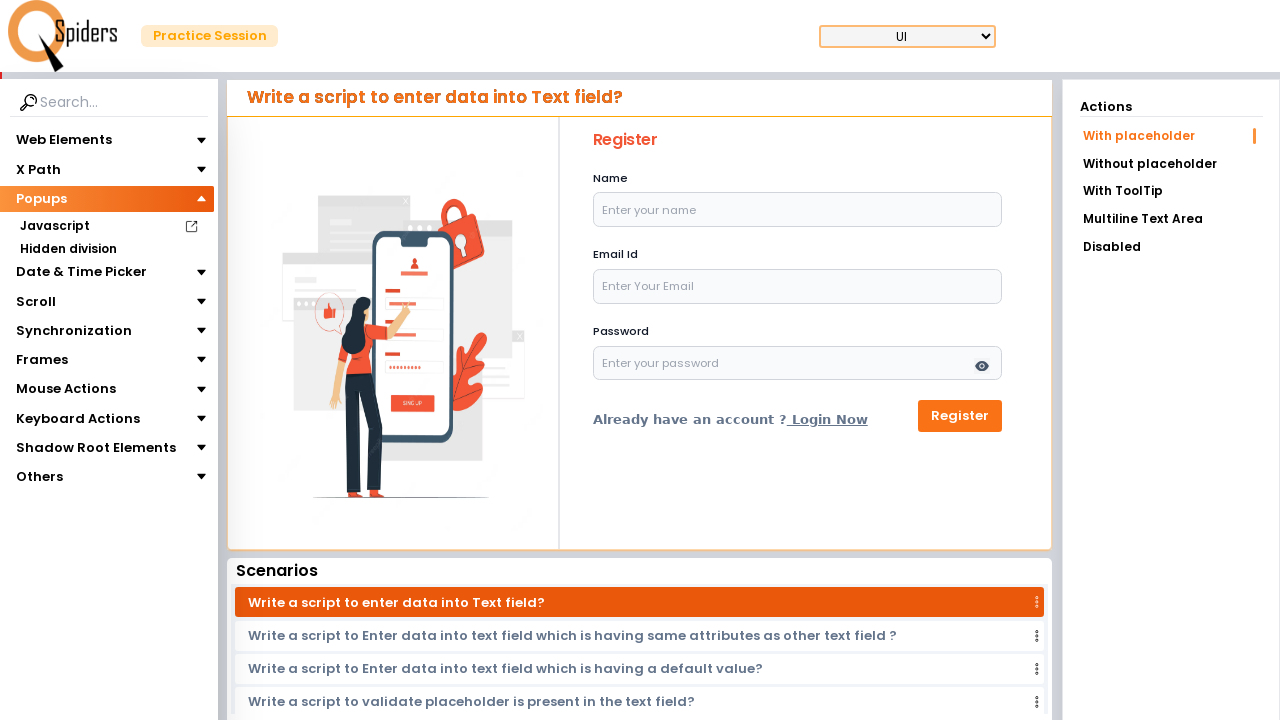

Waited for menu to load (1000ms)
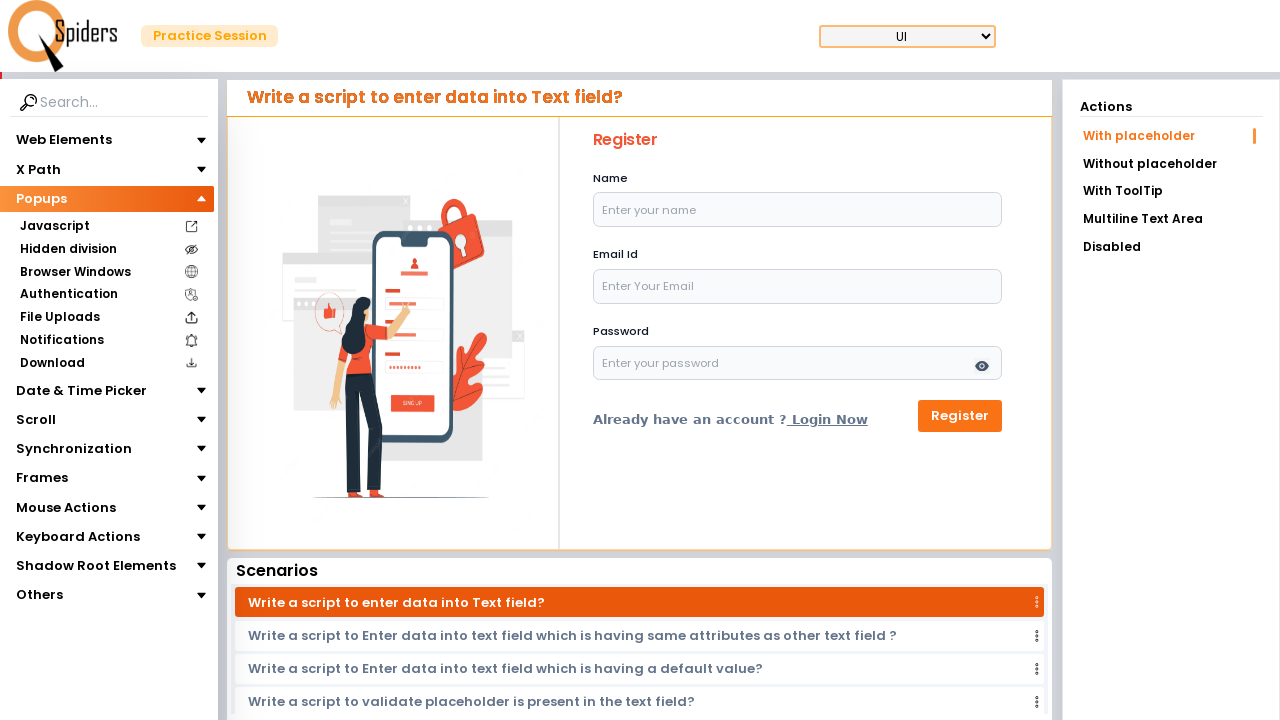

Clicked on 'File Uploads' section at (60, 317) on xpath=//section[text()='File Uploads']
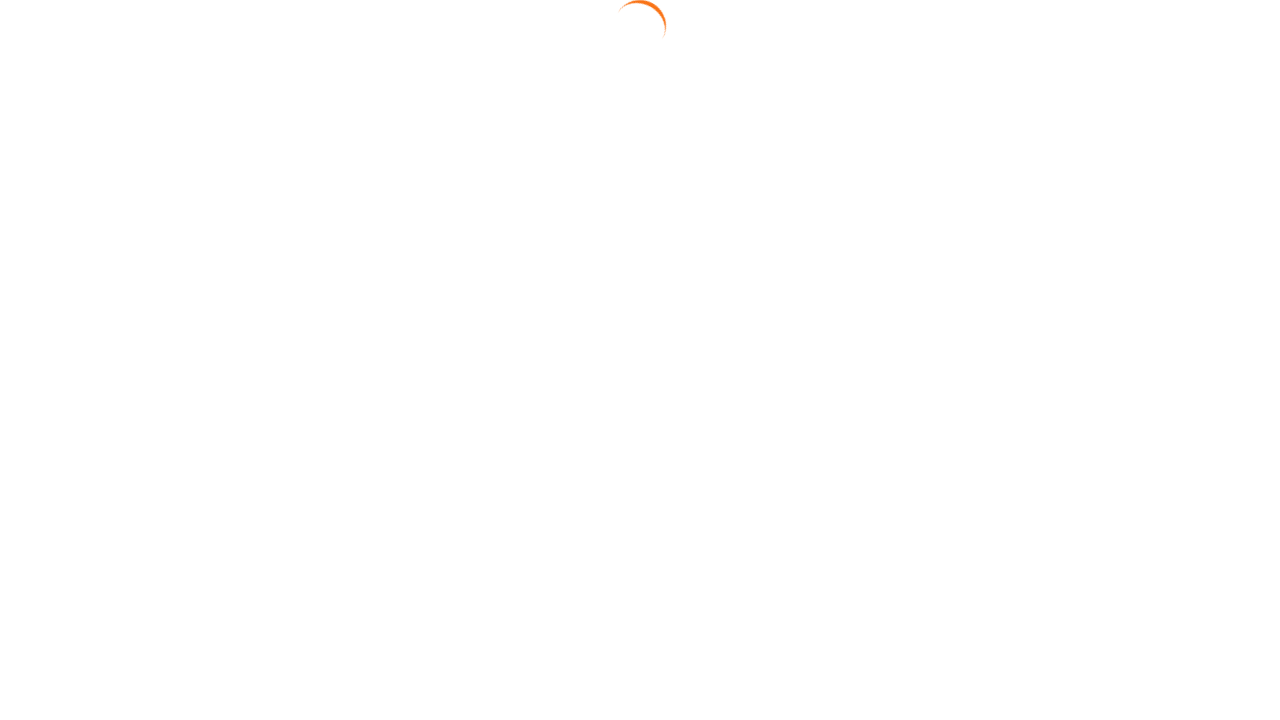

Waited for page to load (1000ms)
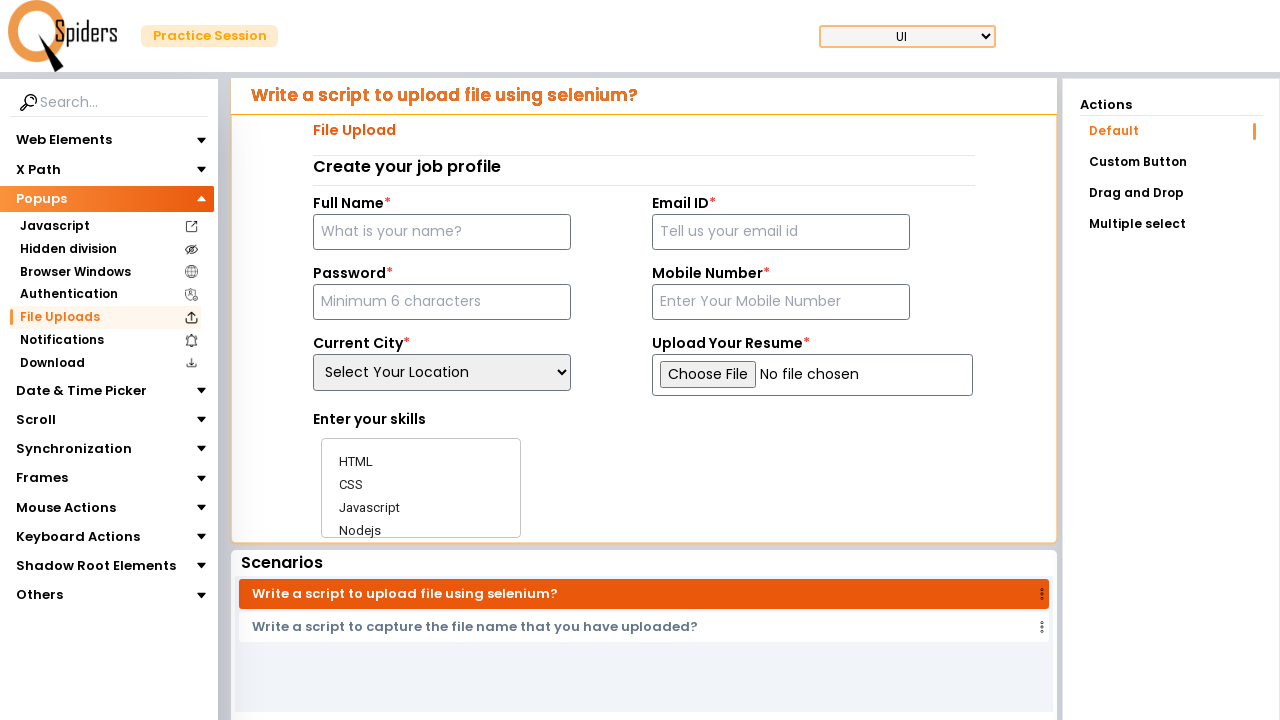

Clicked on 'Custom Button' tab at (1171, 162) on xpath=//a[text()='Custom Button']
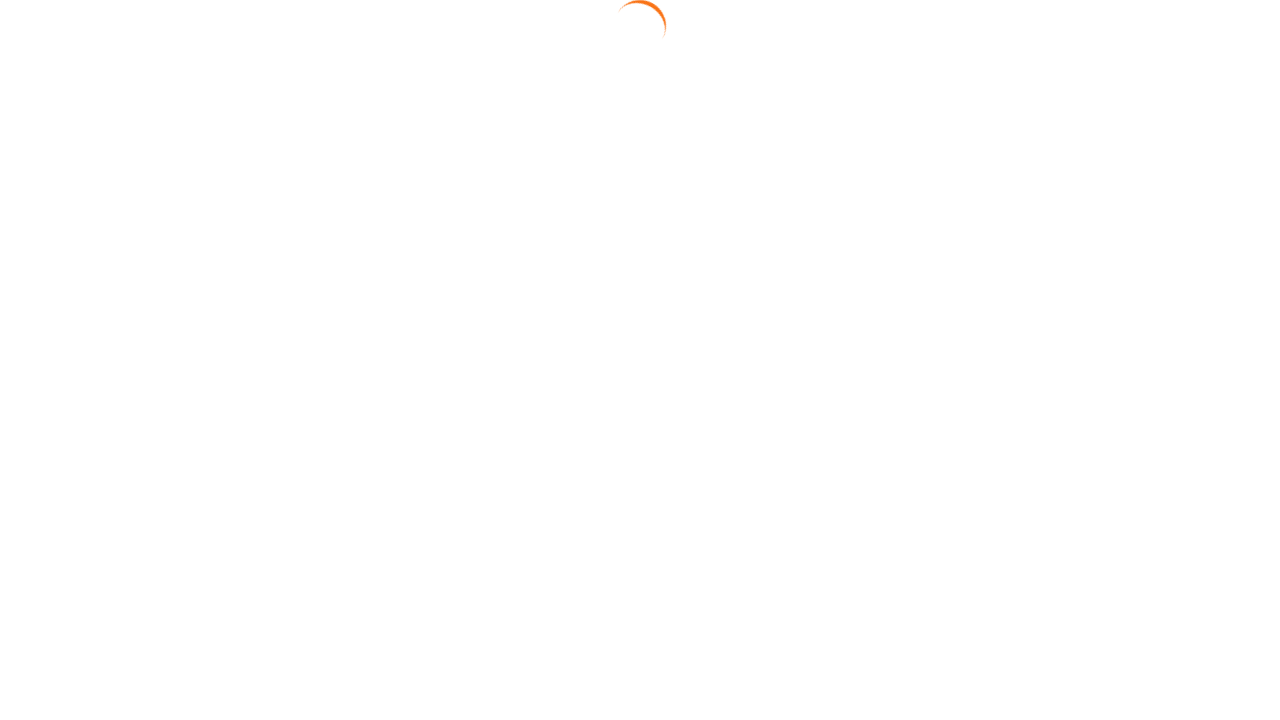

Verified custom upload button is present
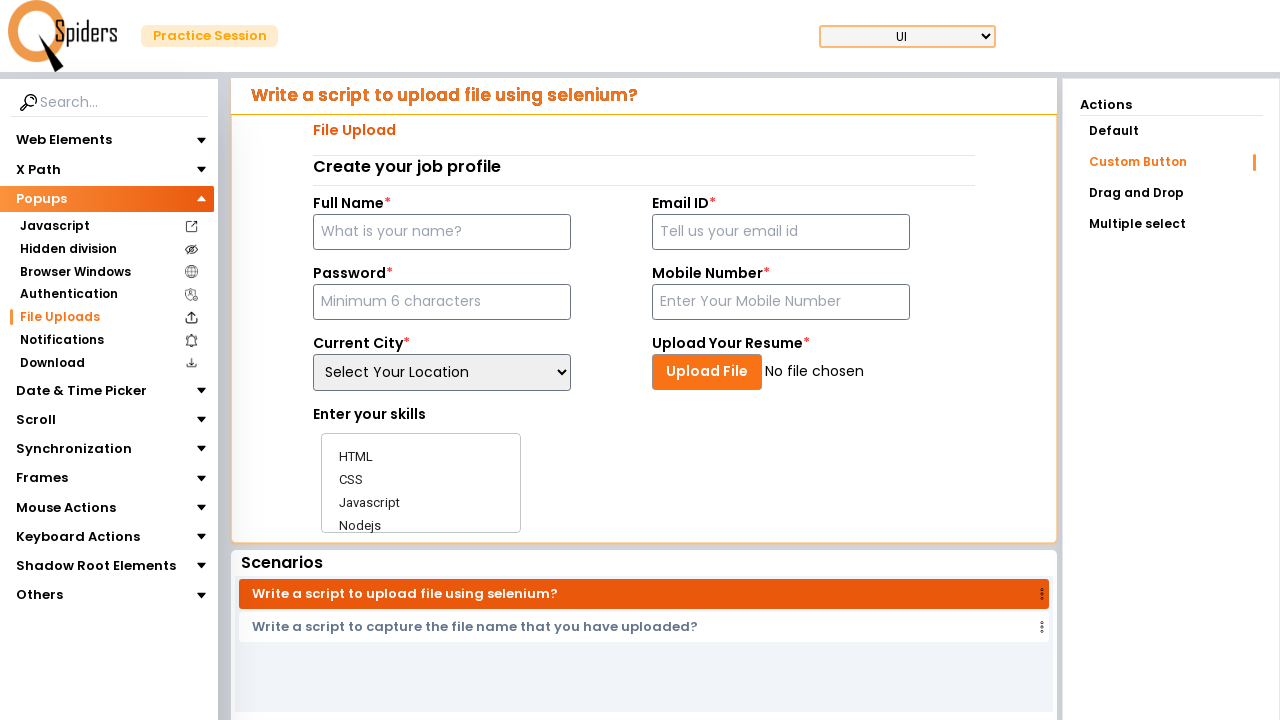

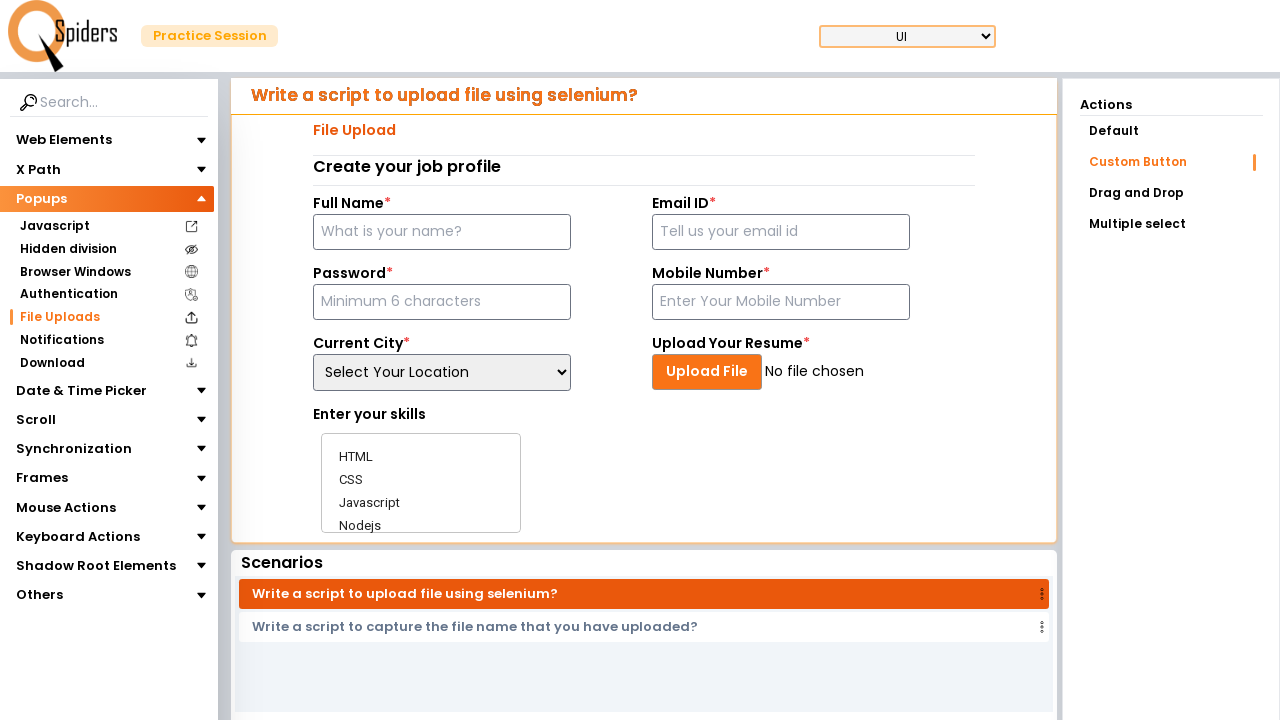